Handles an initial popup modal by finding and clicking the dismiss button when the page loads

Starting URL: https://quizwiz.ai/

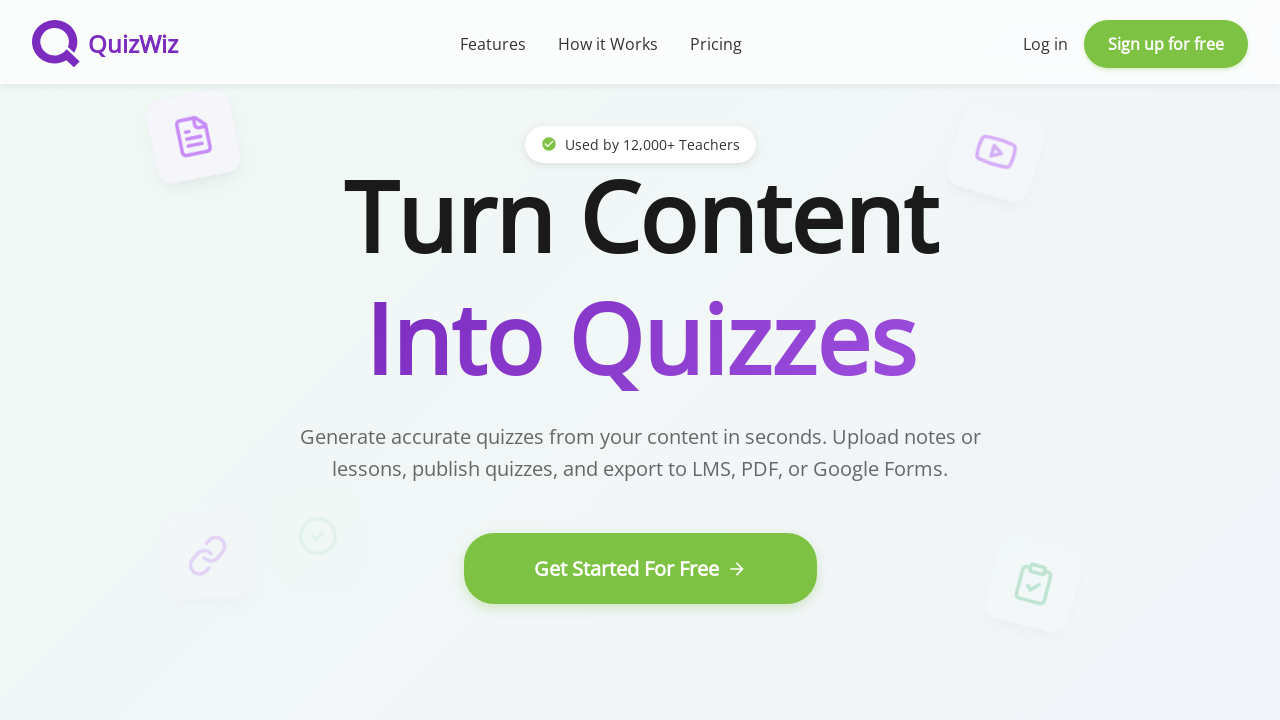

Waited 2 seconds for page to load
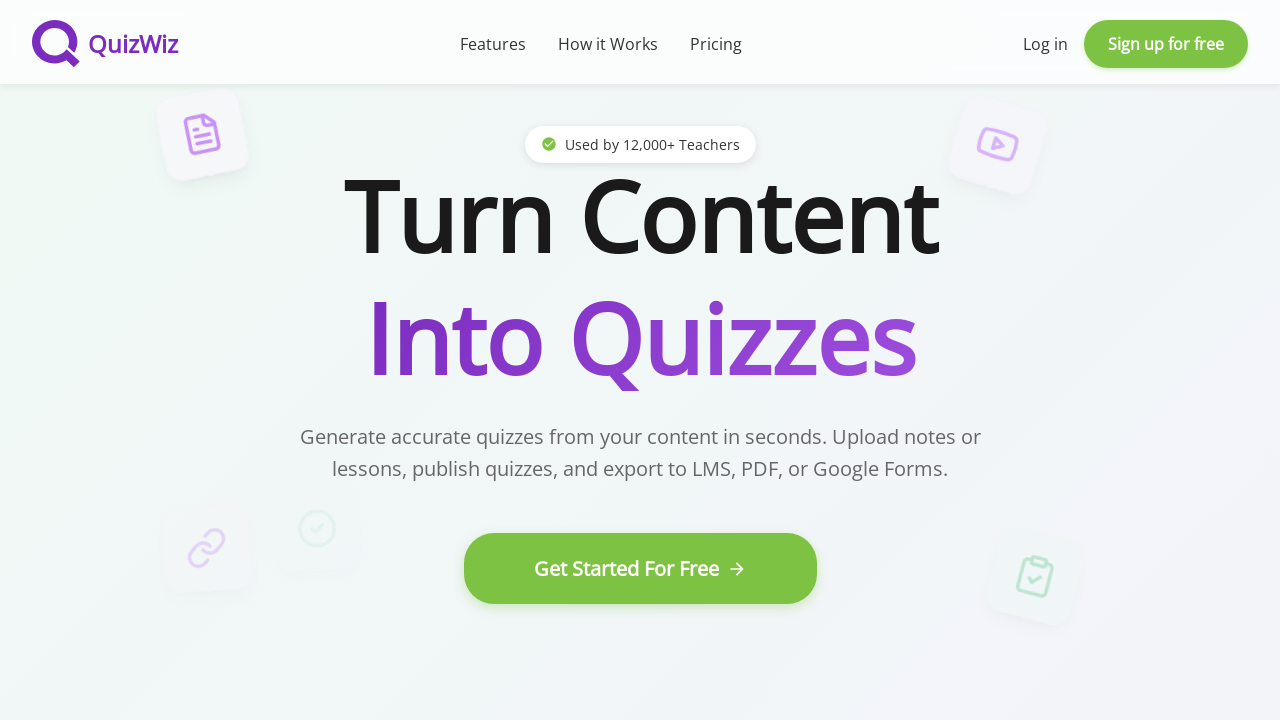

Located popup dismiss button element
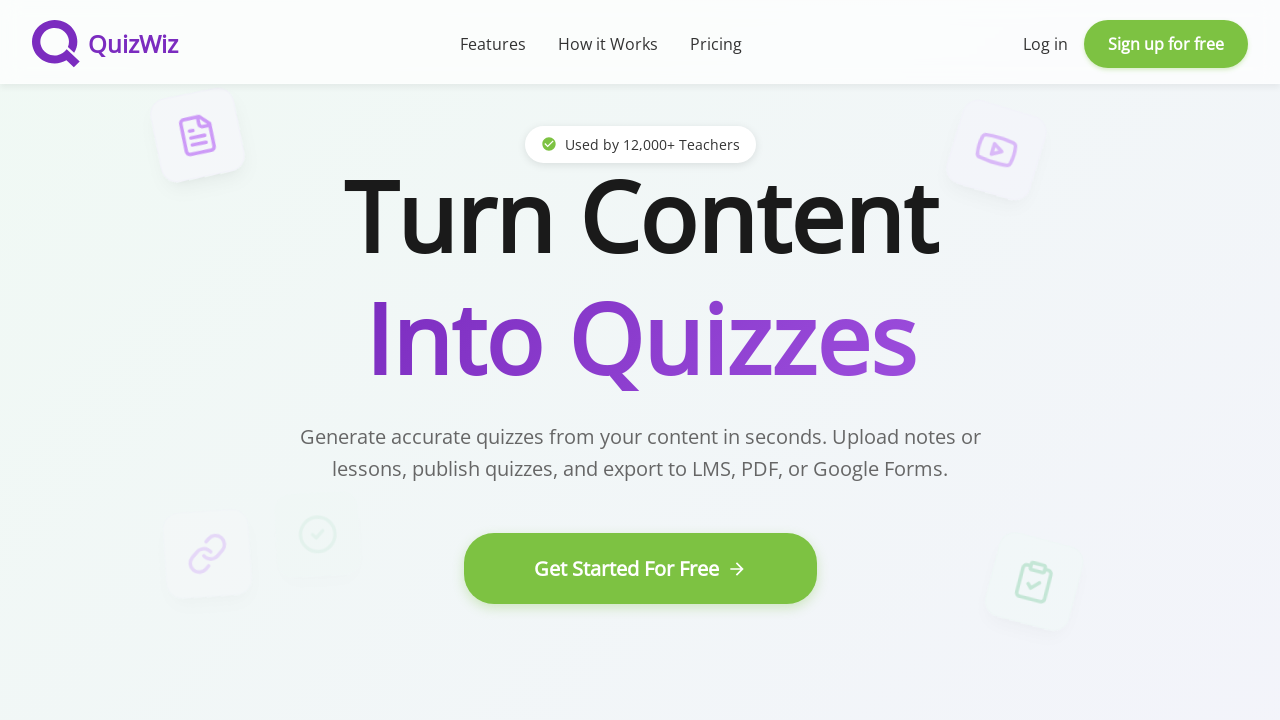

Clicked popup dismiss button to close initial modal at (1166, 44) on .MuiButtonBase-root >> nth=0
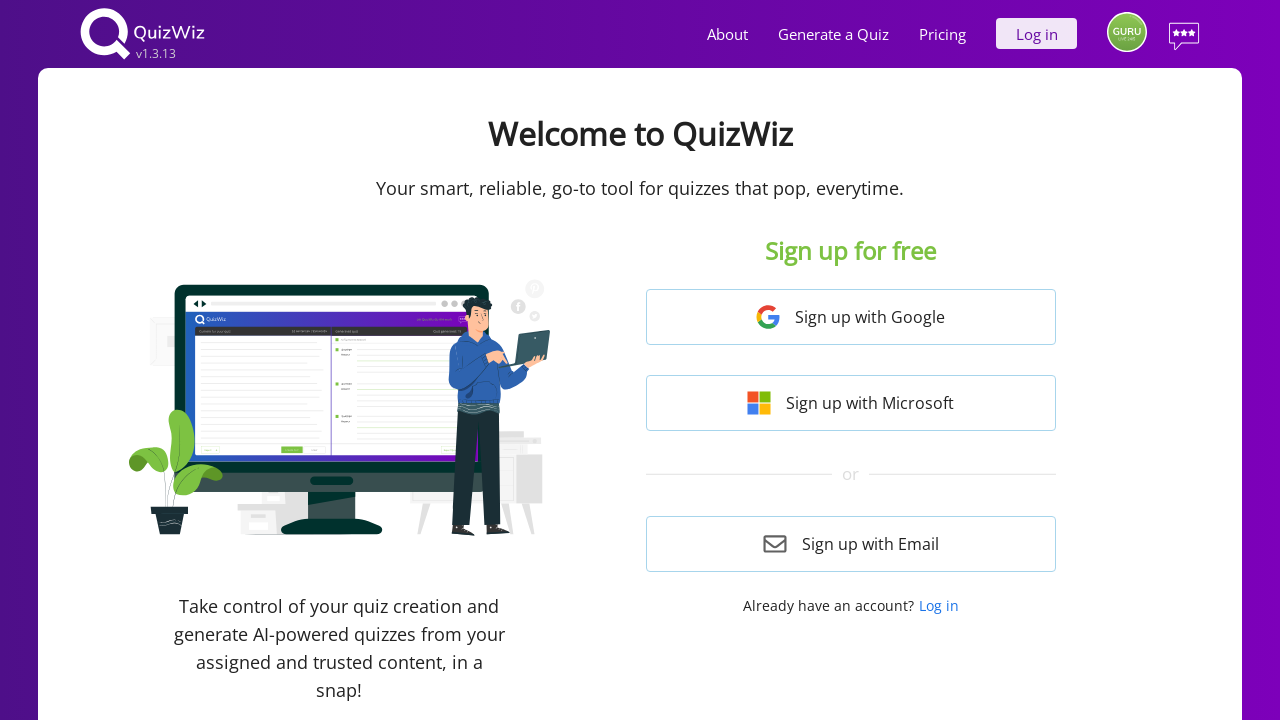

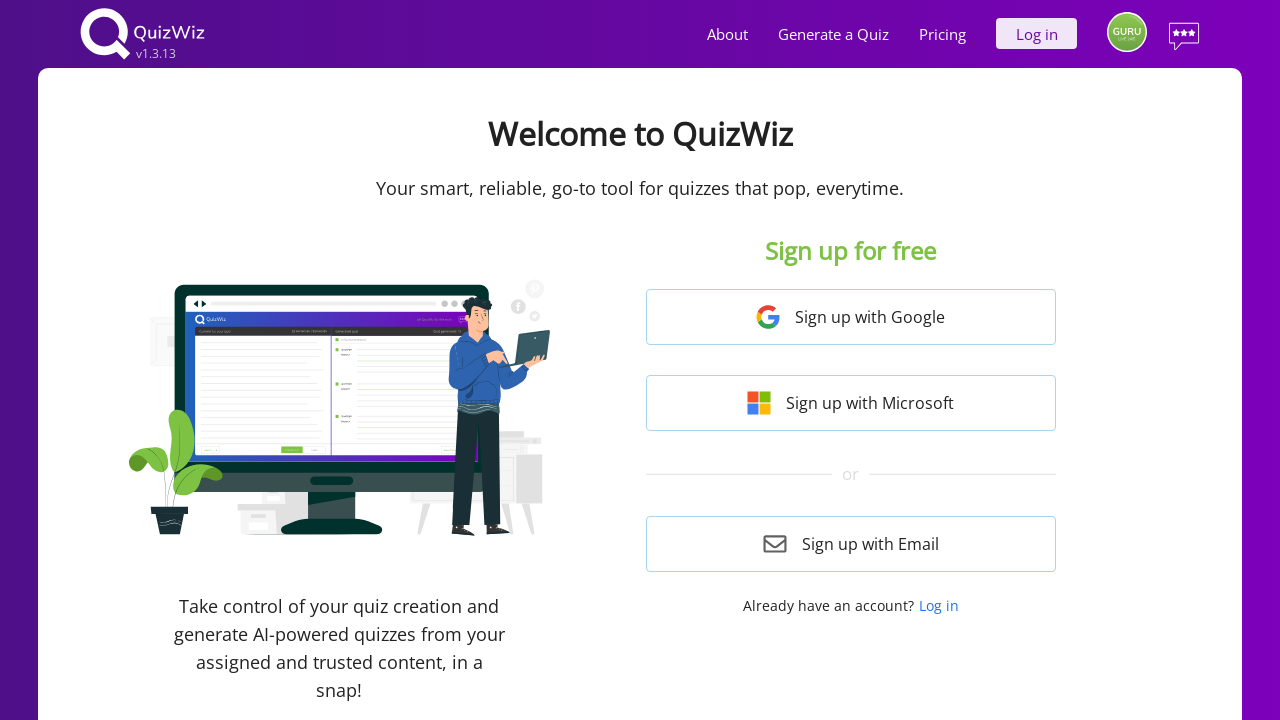